Demonstrates drag and drop functionality on jQuery UI's droppable demo page by dragging a source element onto a target droppable element within an iframe.

Starting URL: https://jqueryui.com/droppable/

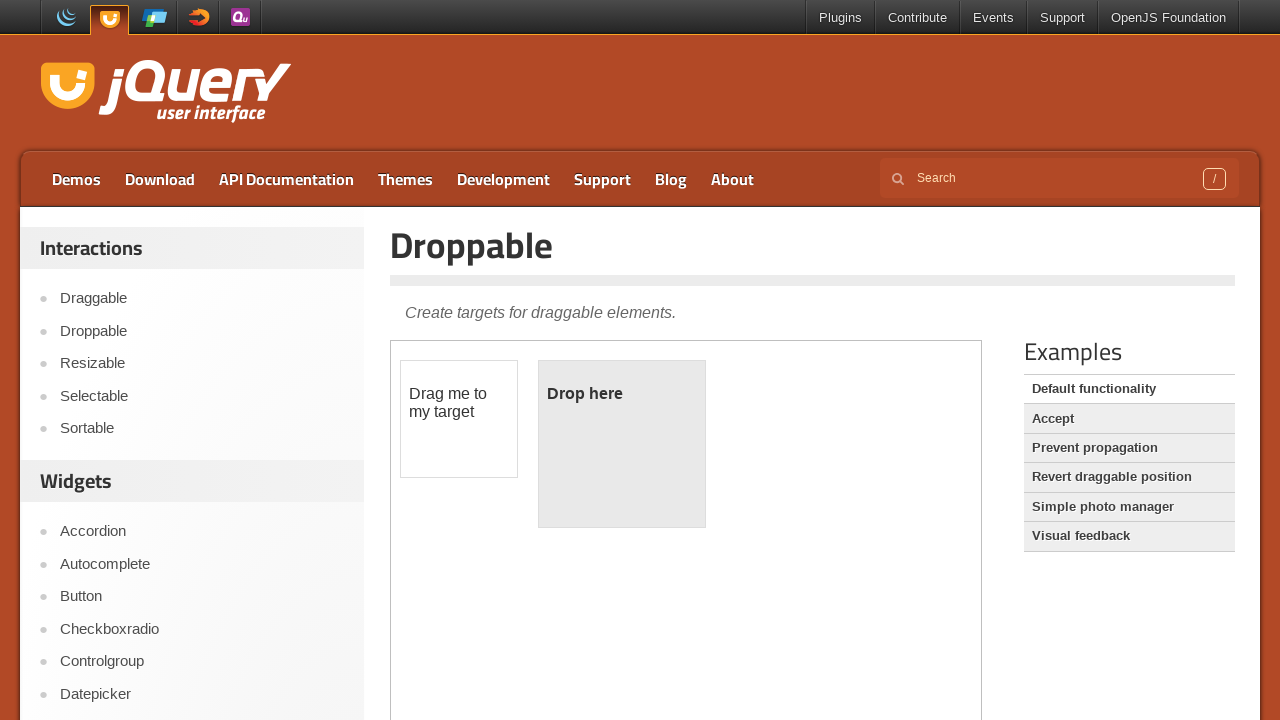

Located the first iframe on the droppable demo page
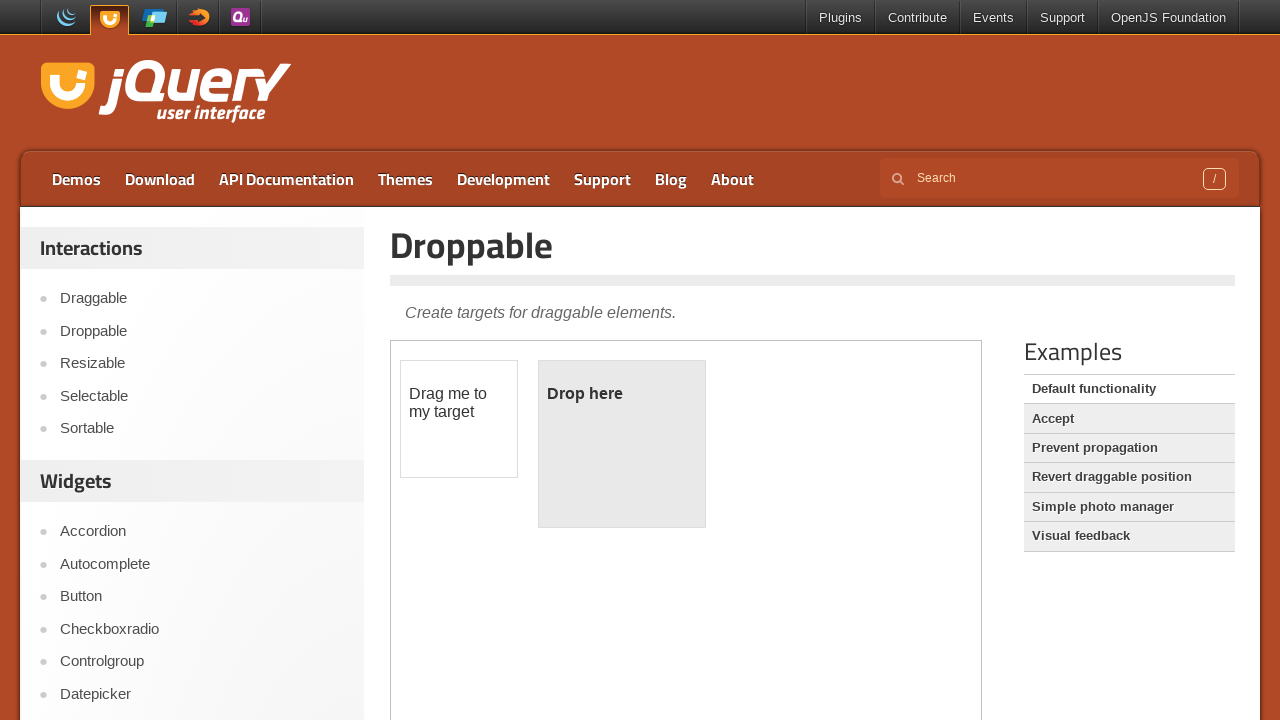

Located the draggable element within the iframe
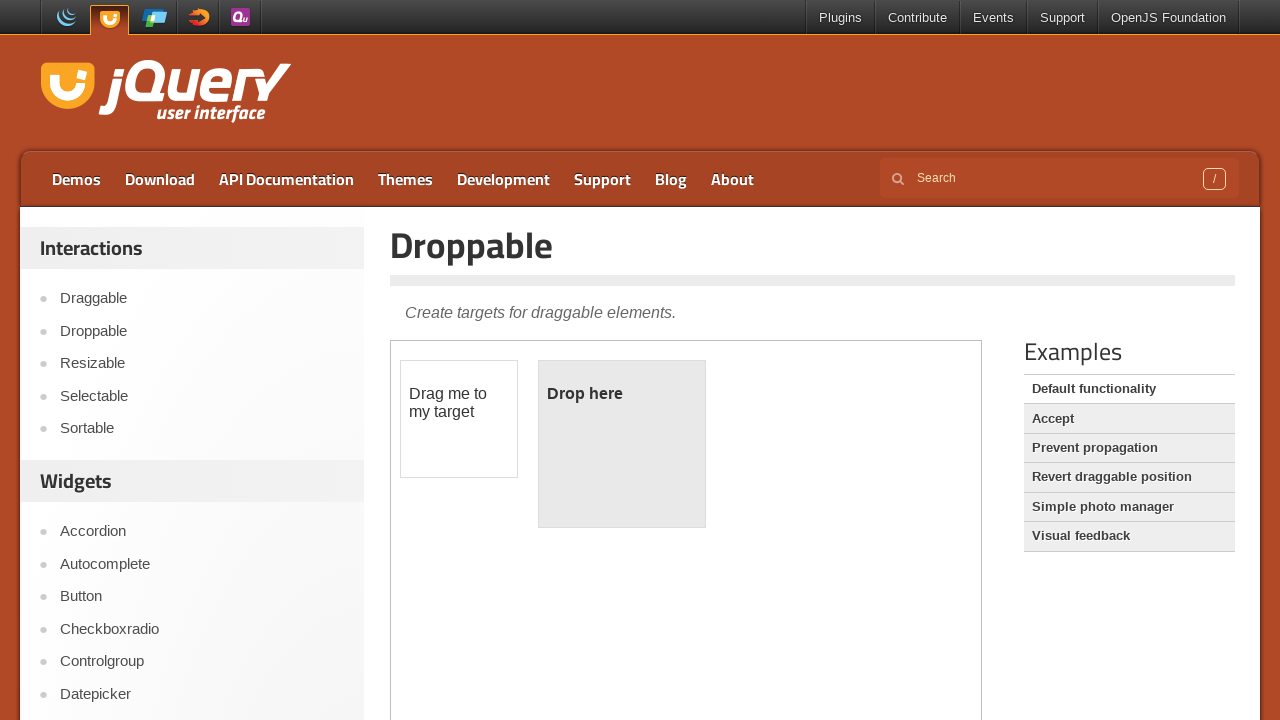

Located the droppable target element within the iframe
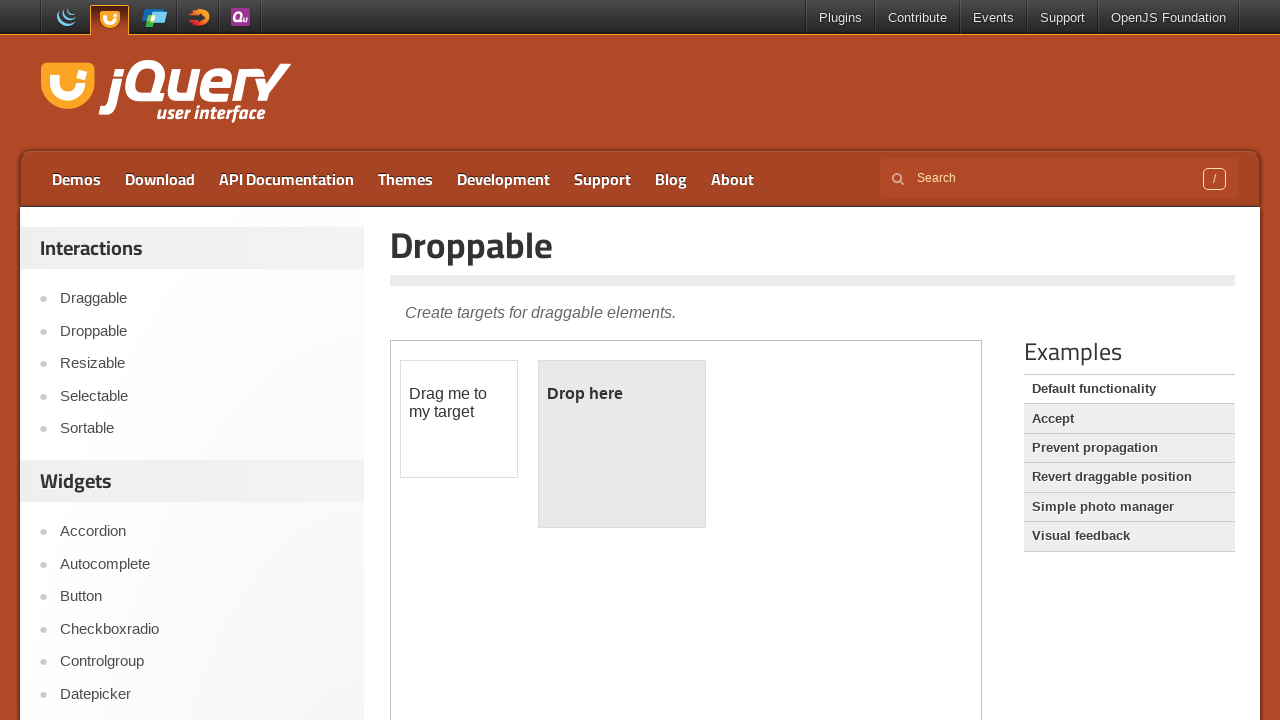

Draggable element became visible
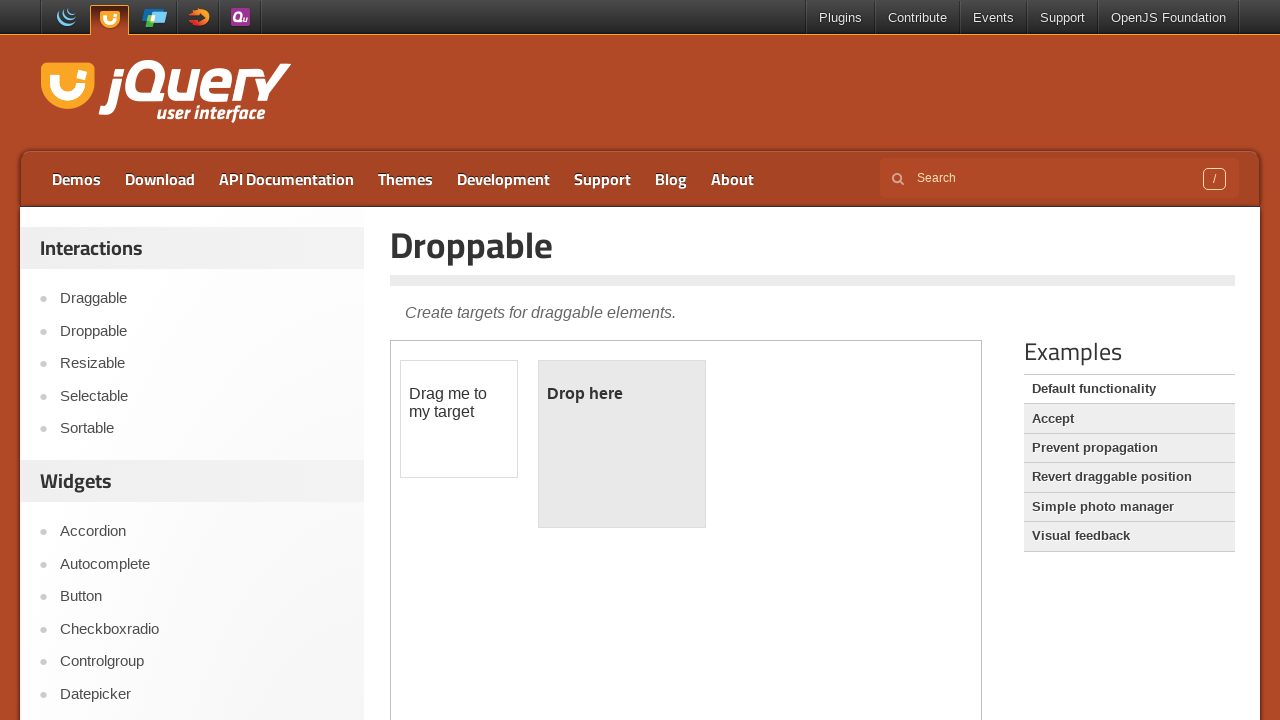

Droppable element became visible
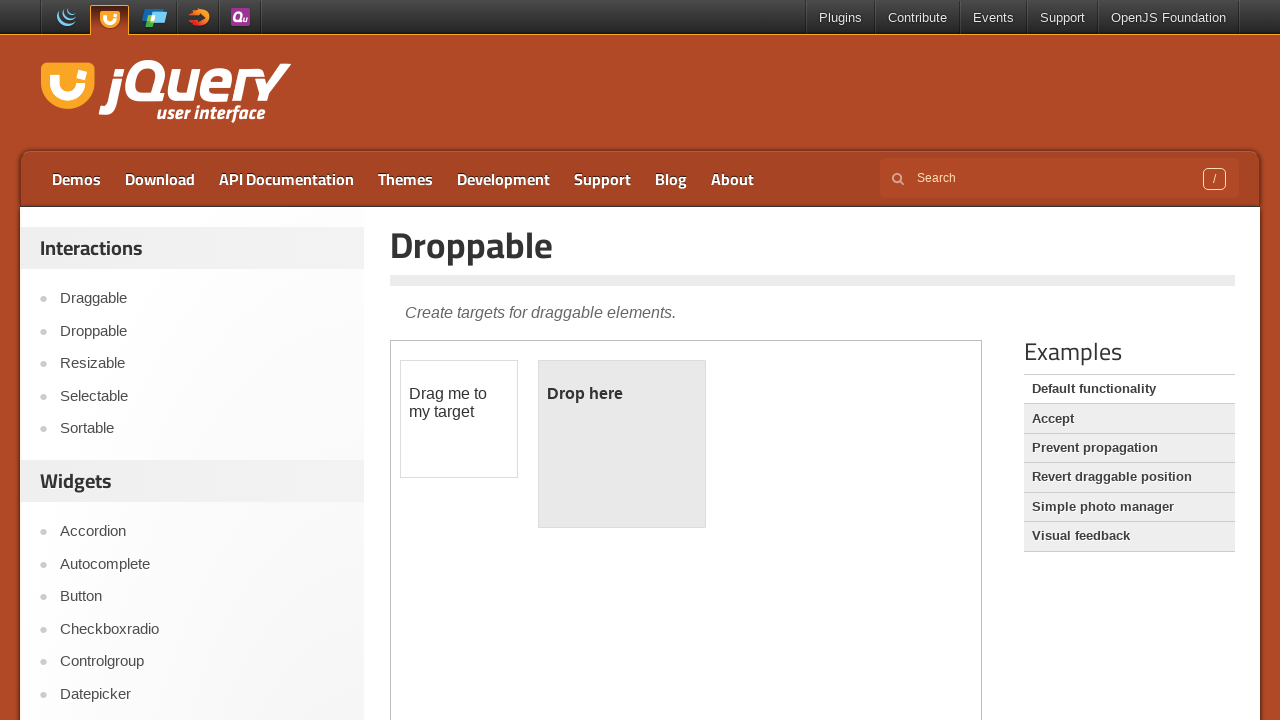

Dragged the draggable element onto the droppable target at (622, 444)
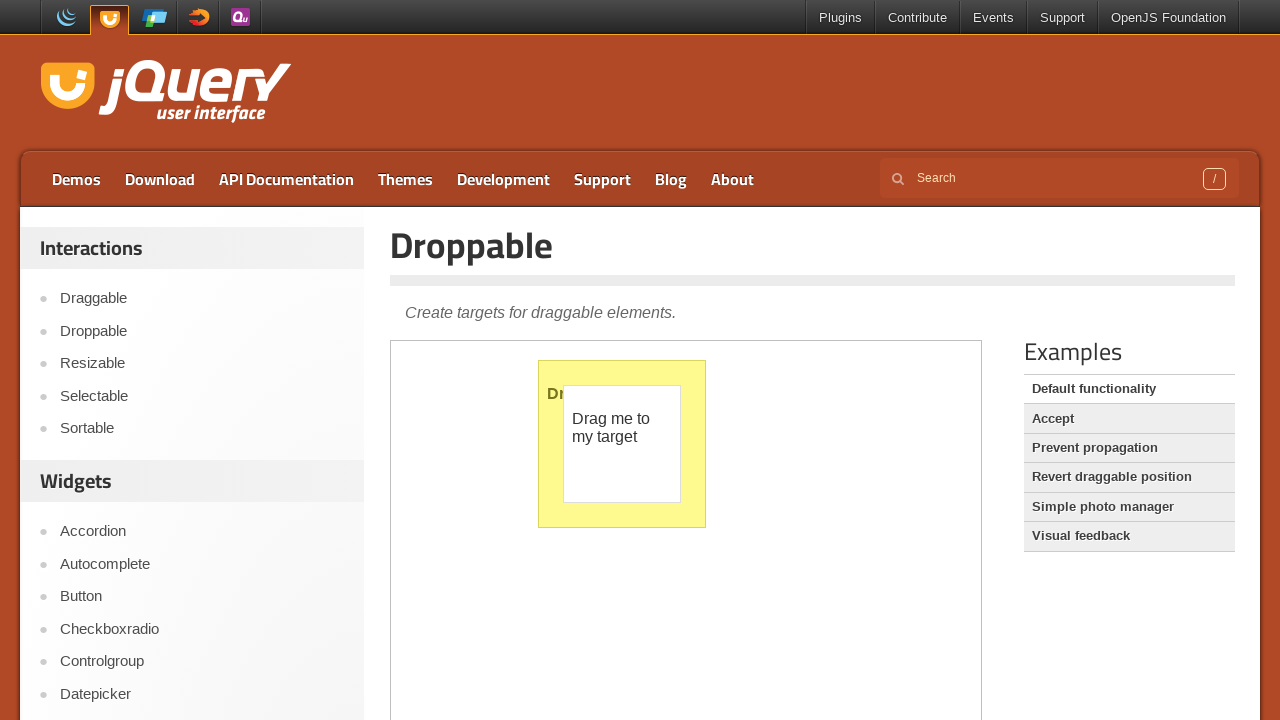

Verified drop was successful - droppable element now displays 'Dropped!'
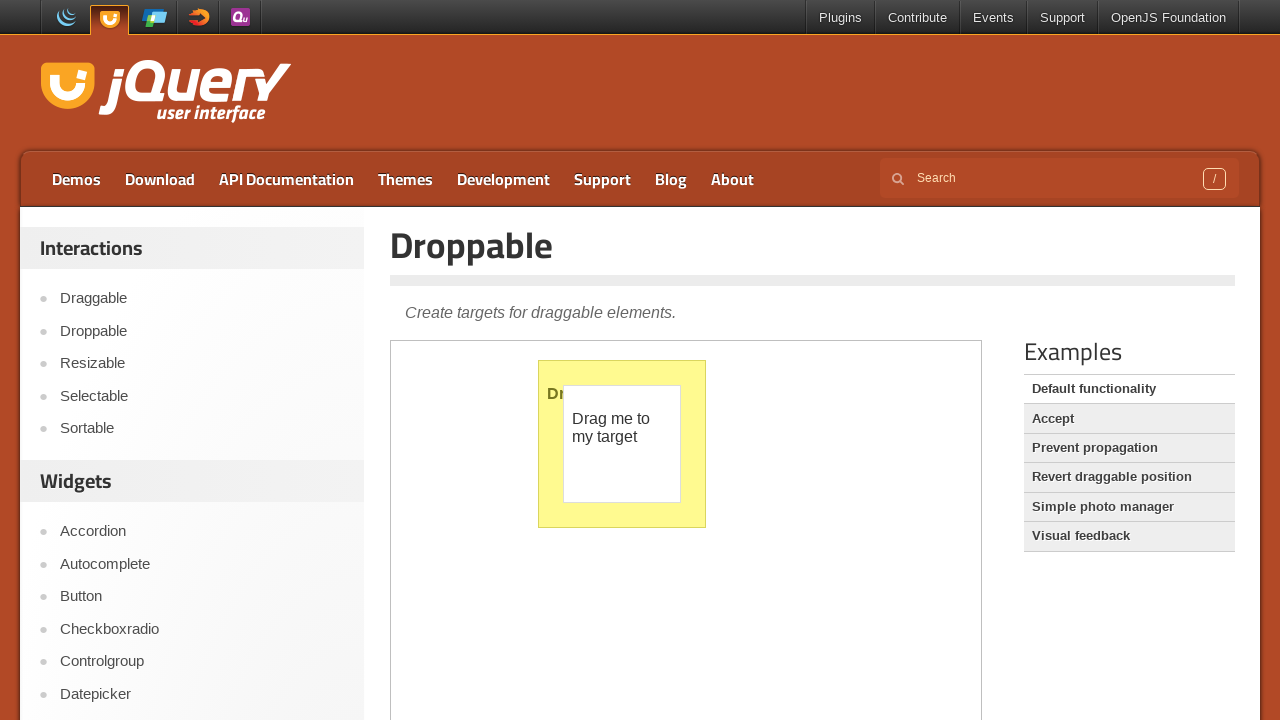

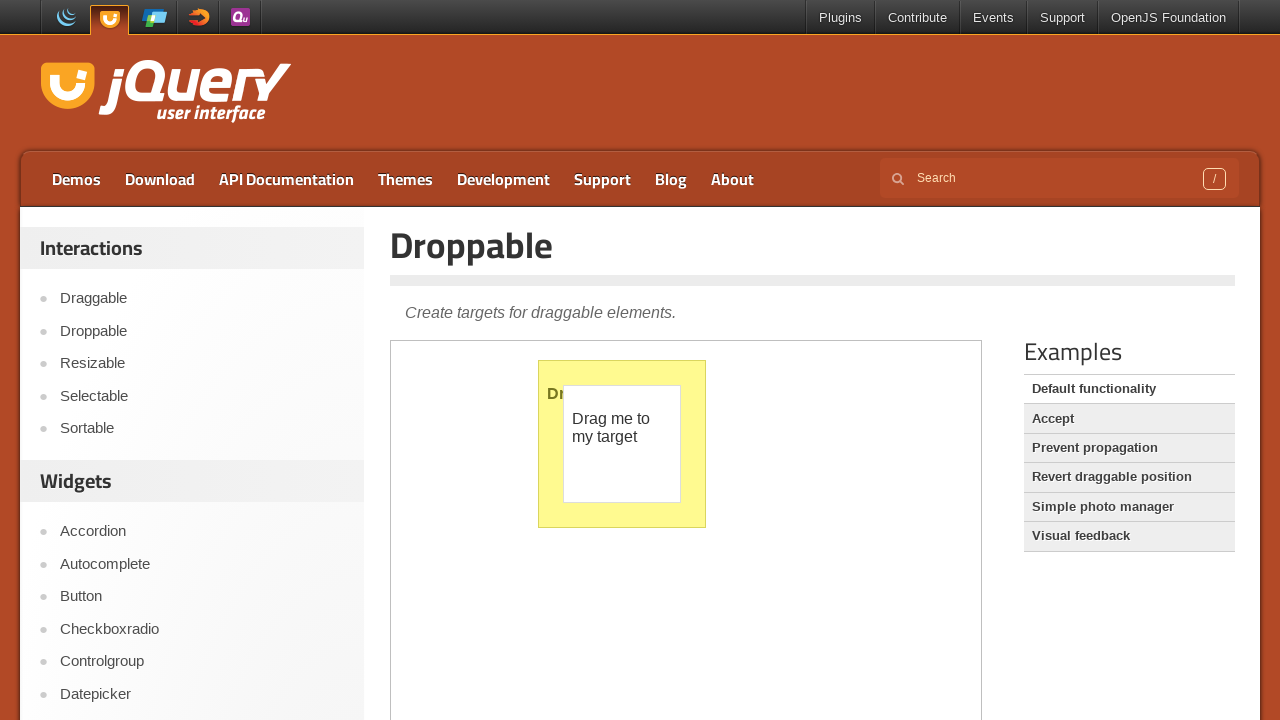